Tests JavaScript prompt alert functionality by clicking the prompt button, entering text, and accepting the alert

Starting URL: https://the-internet.herokuapp.com/javascript_alerts

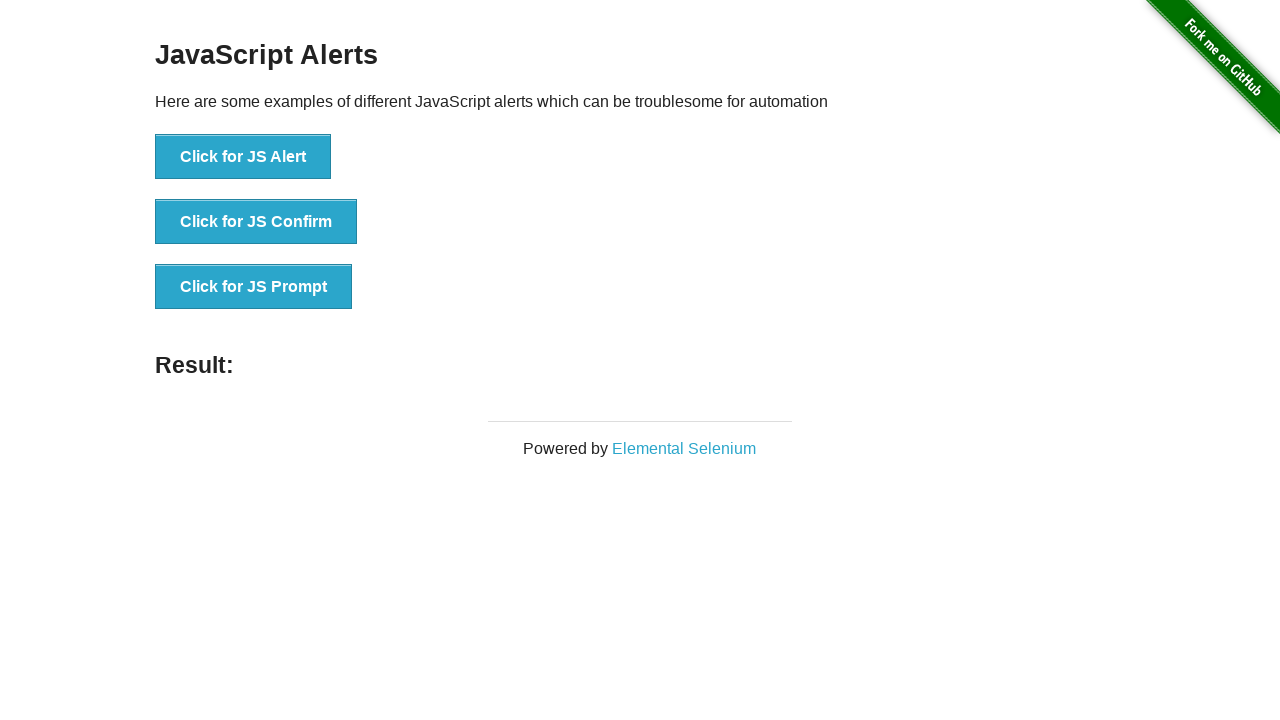

Clicked the prompt button to trigger JavaScript prompt alert at (254, 287) on xpath=//*[@id="content"]/div/ul/li[3]/button
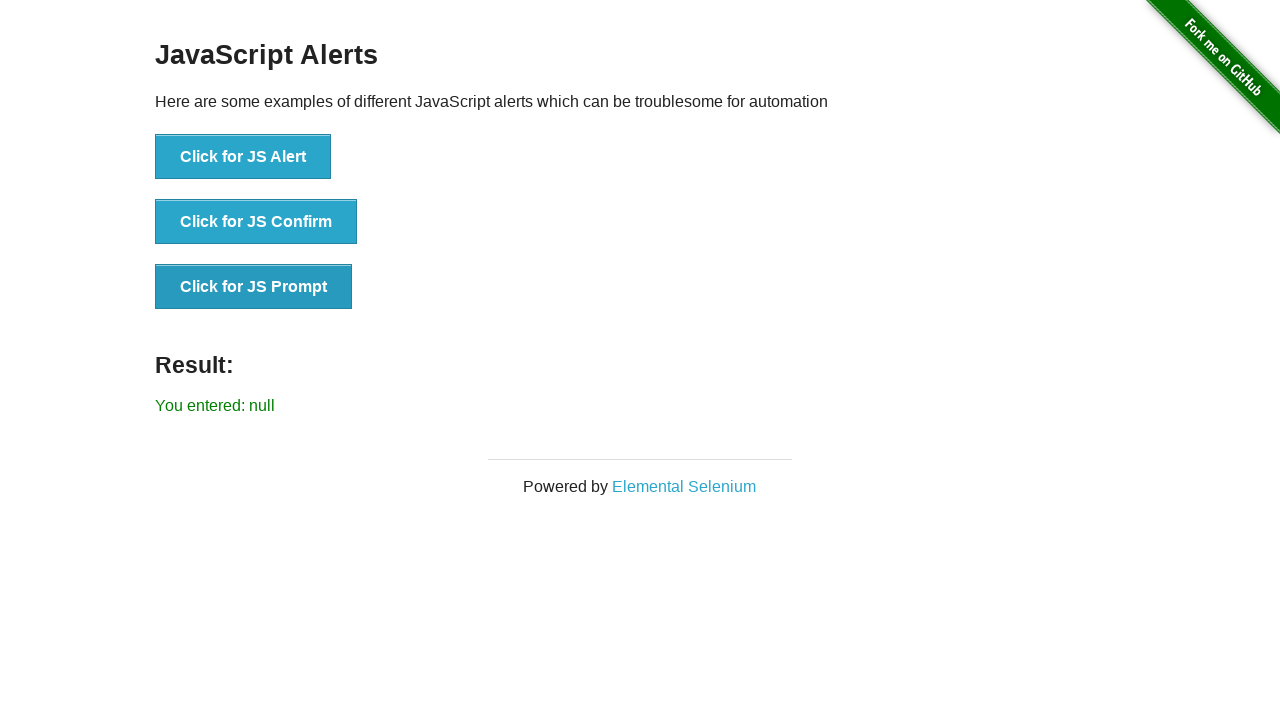

Set up dialog handler to accept prompt with 'Test Automation' text
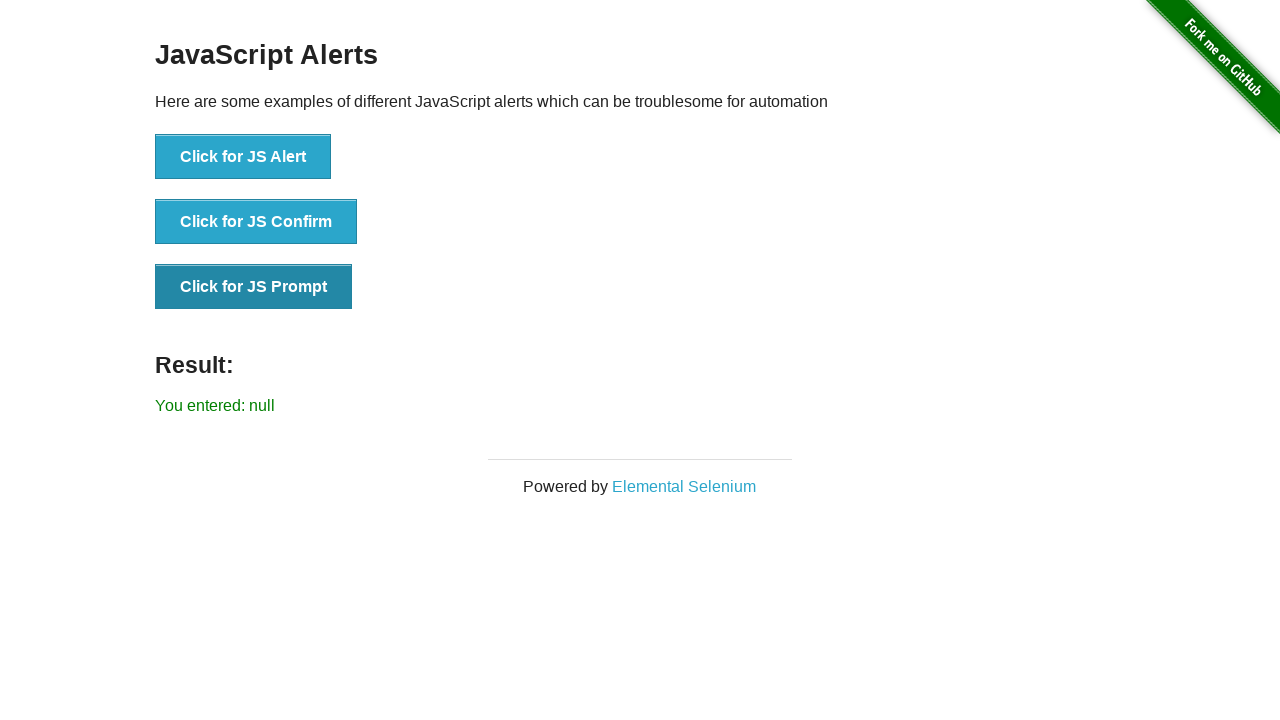

Clicked the prompt button again to trigger alert with dialog handler active at (254, 287) on xpath=//*[@id="content"]/div/ul/li[3]/button
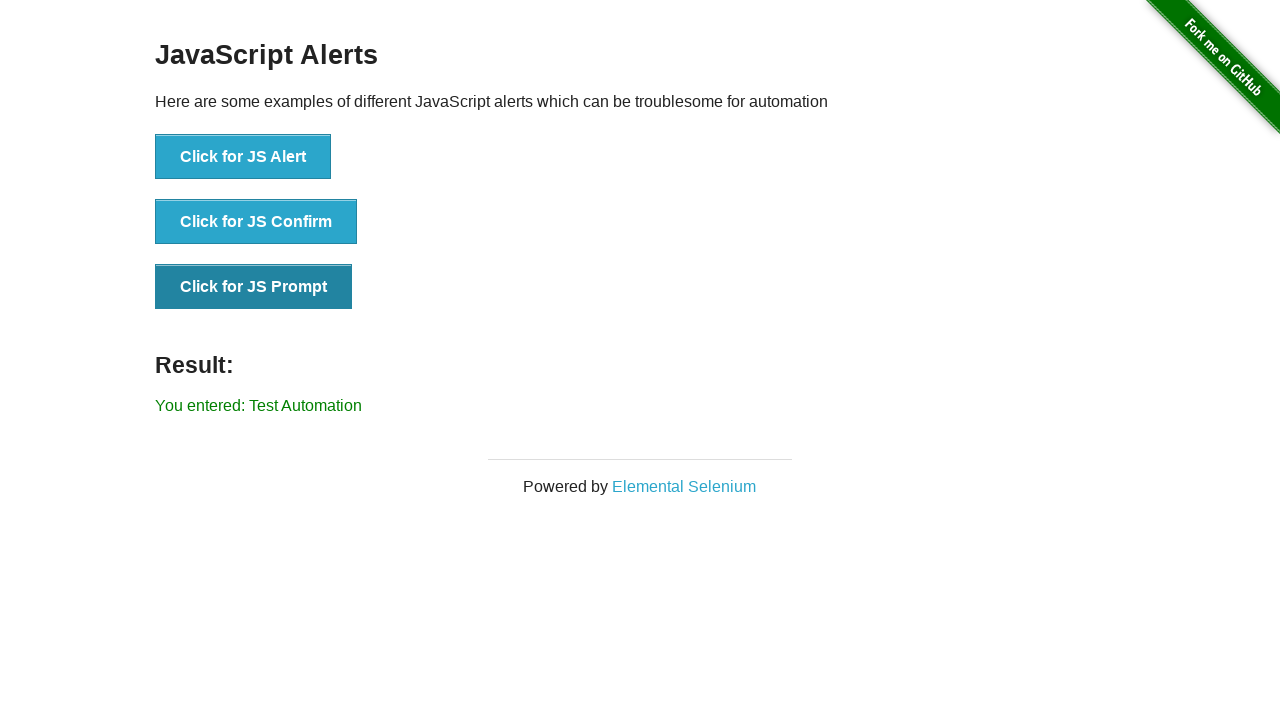

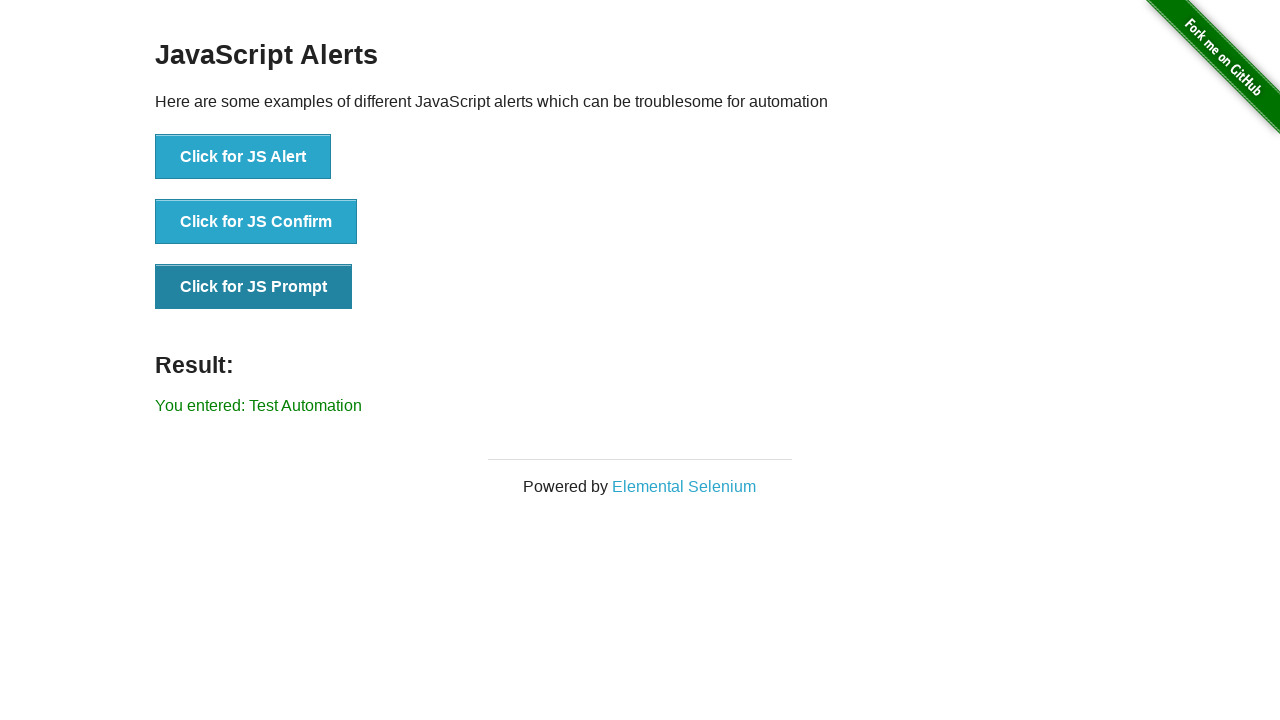